Tests a login and password reset flow by attempting login with incorrect credentials, resetting password, and then logging in with correct credentials

Starting URL: https://rahulshettyacademy.com/locatorspractice/

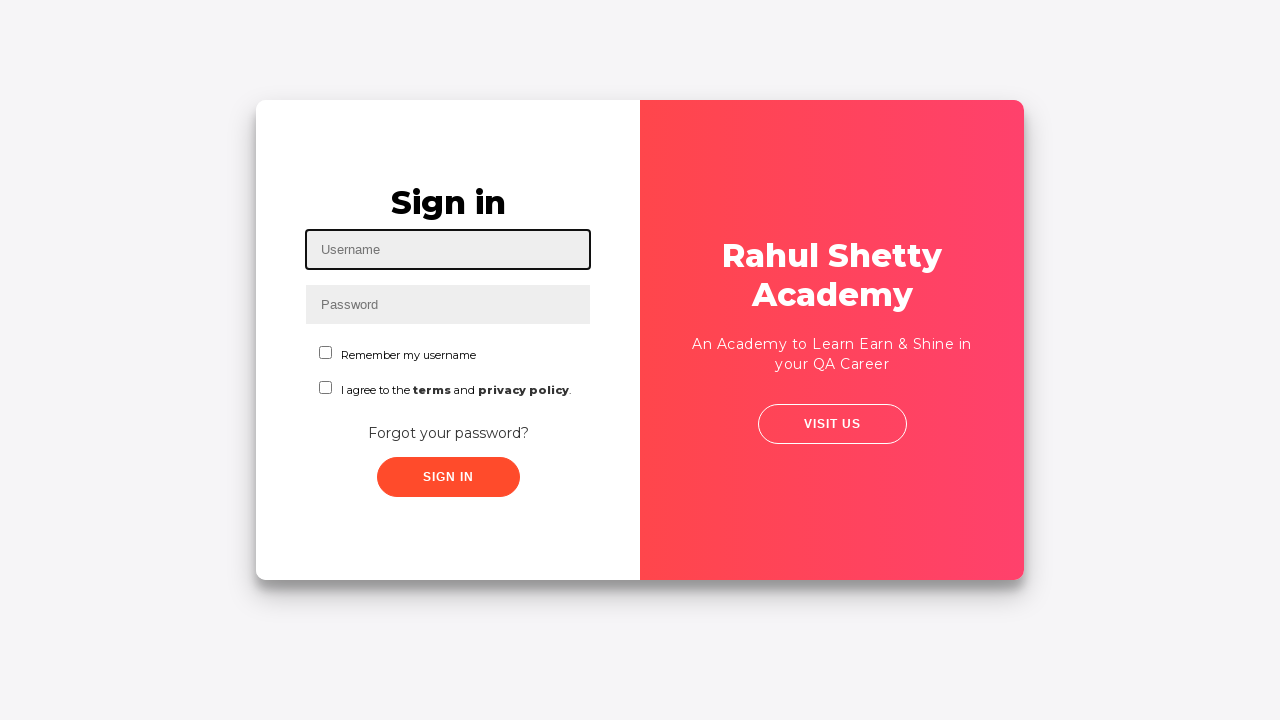

Filled username field with incorrect credentials on #inputUsername
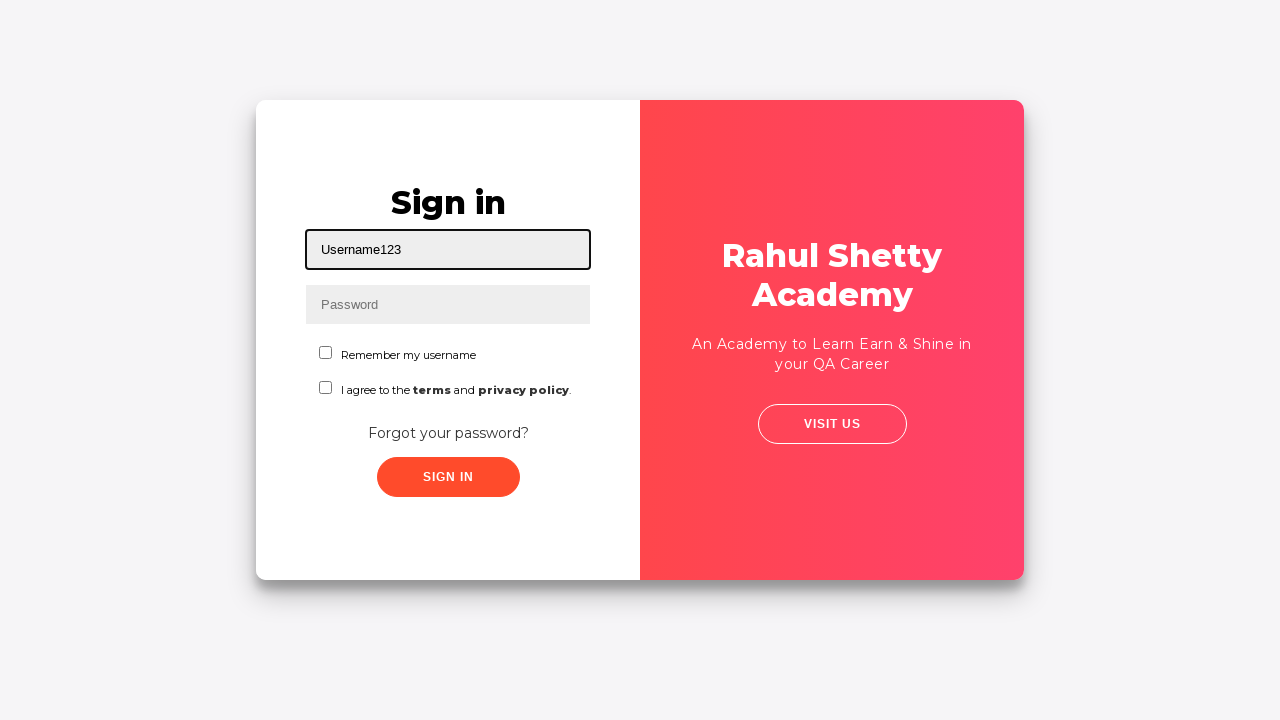

Filled password field with incorrect password on input[name='inputPassword']
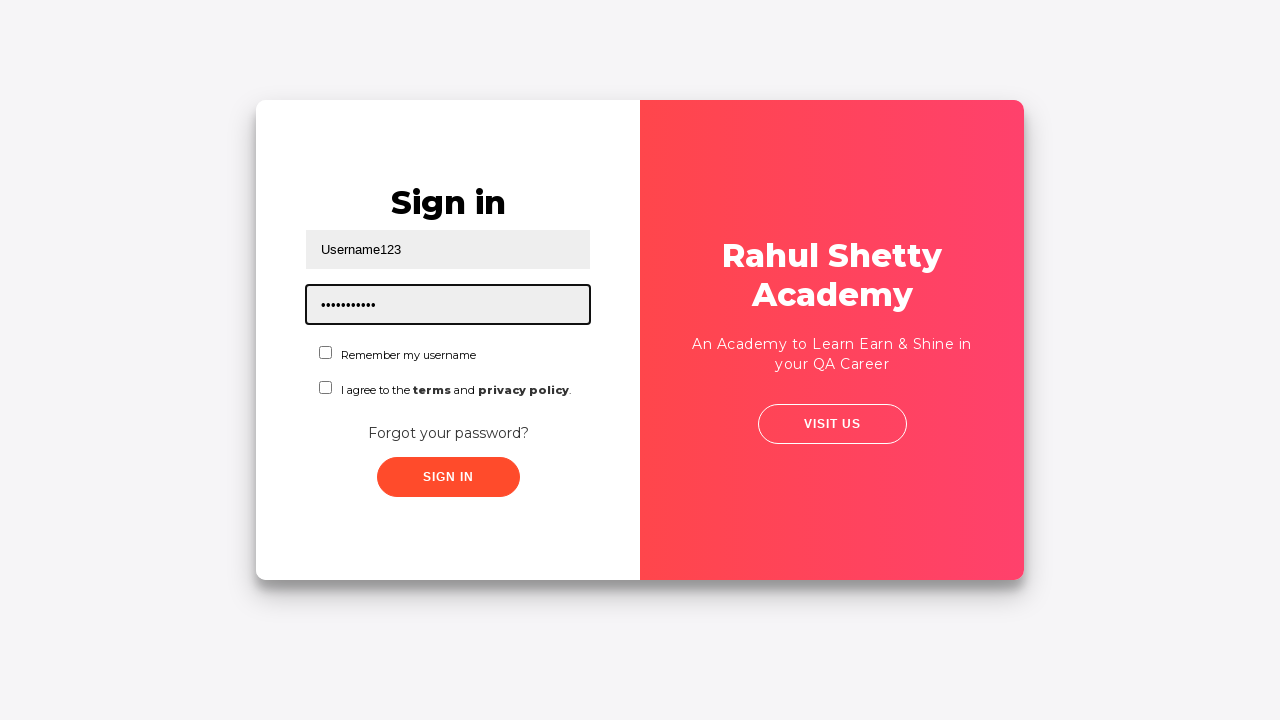

Clicked submit button to attempt login with incorrect credentials at (448, 477) on xpath=//div[@id='container']//form[@class='form']/button[@type='submit']
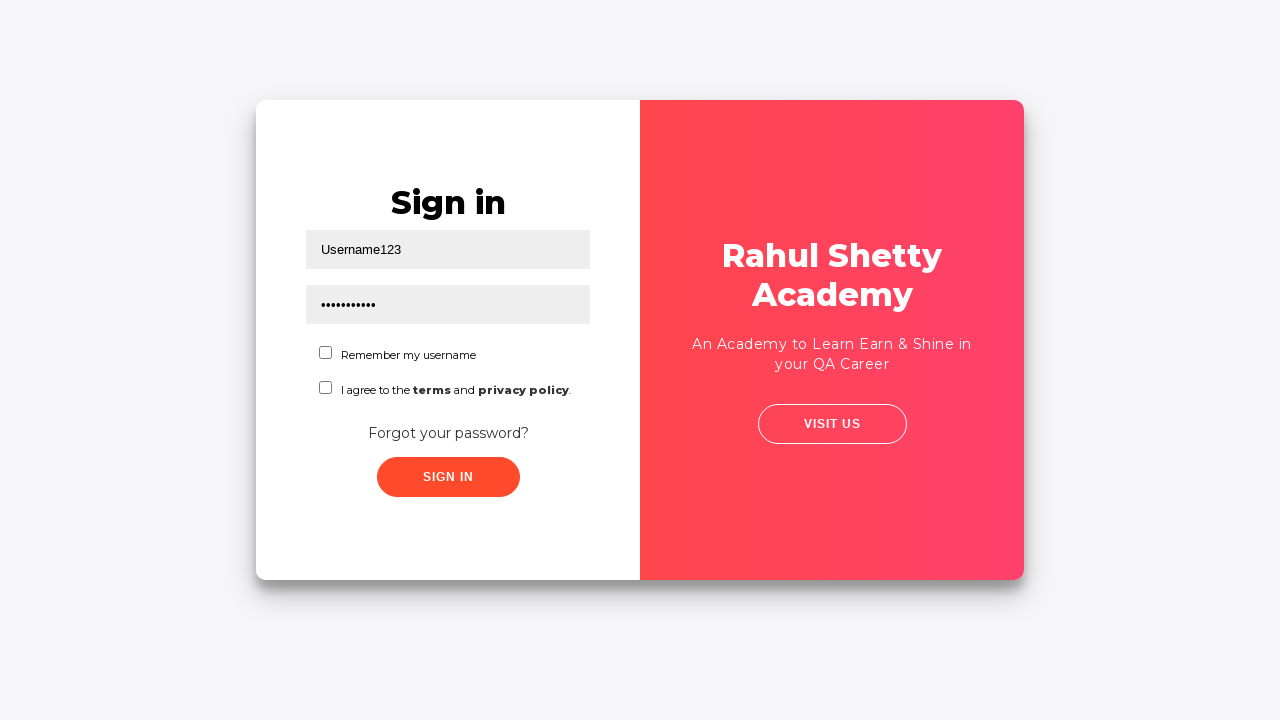

Error message appeared for incorrect login
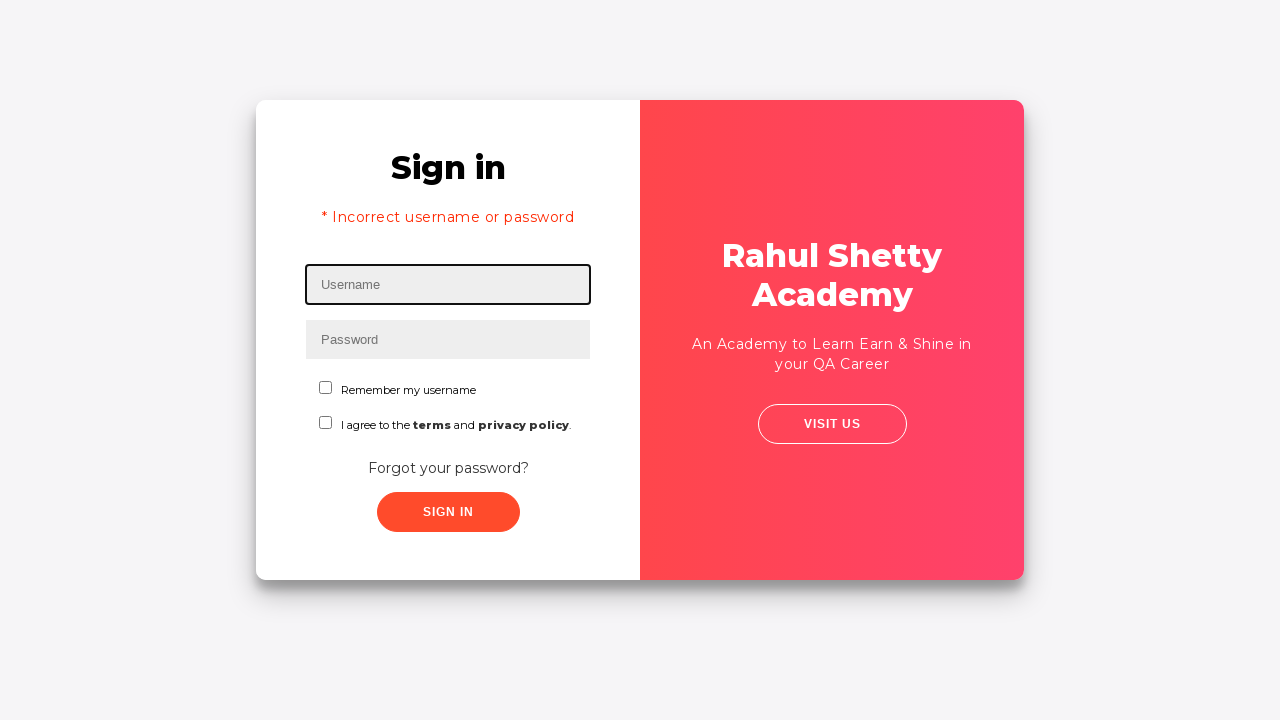

Clicked 'Forgot your password?' link at (448, 468) on text=Forgot your password?
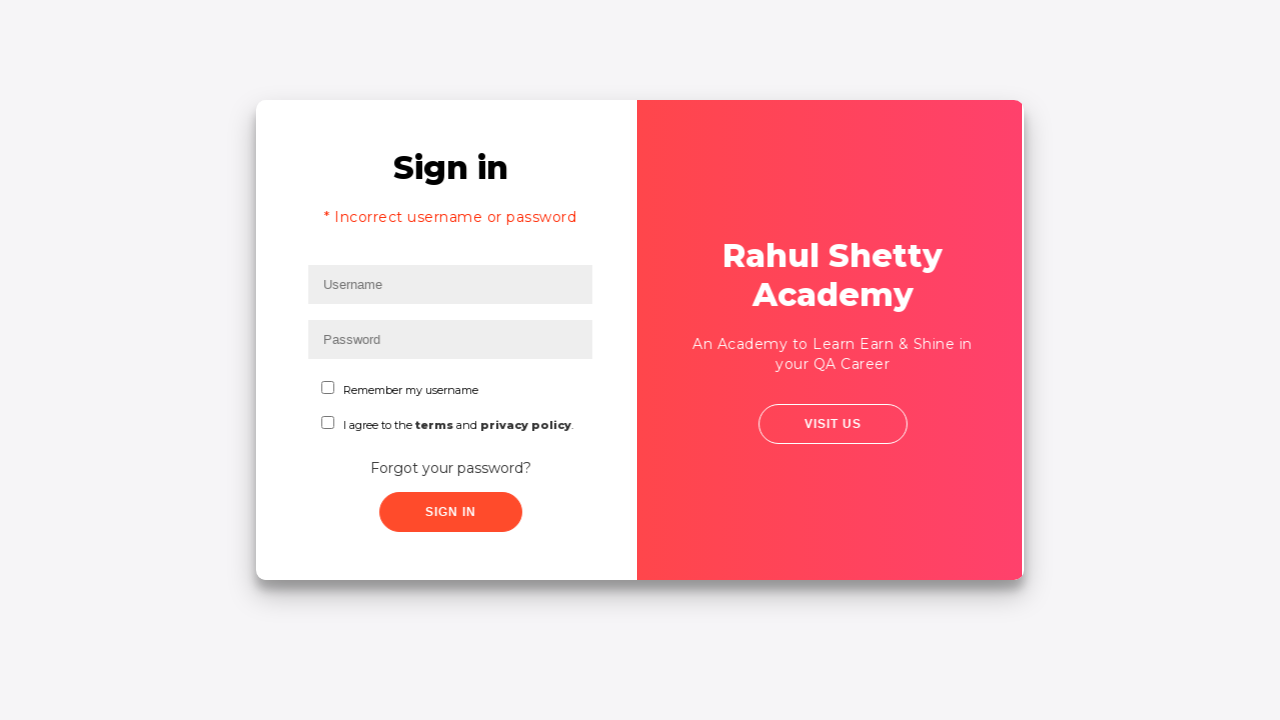

Waited for password reset form to load
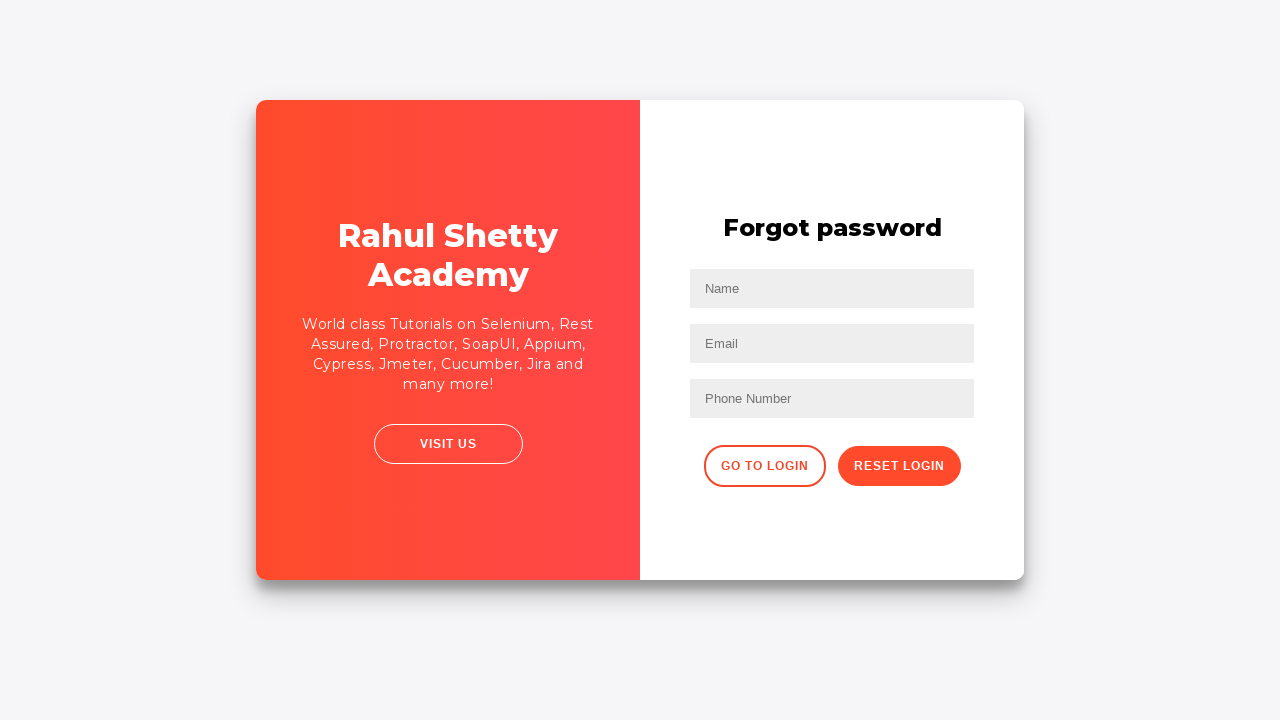

Filled name field in password reset form on //input[@placeholder='Name']
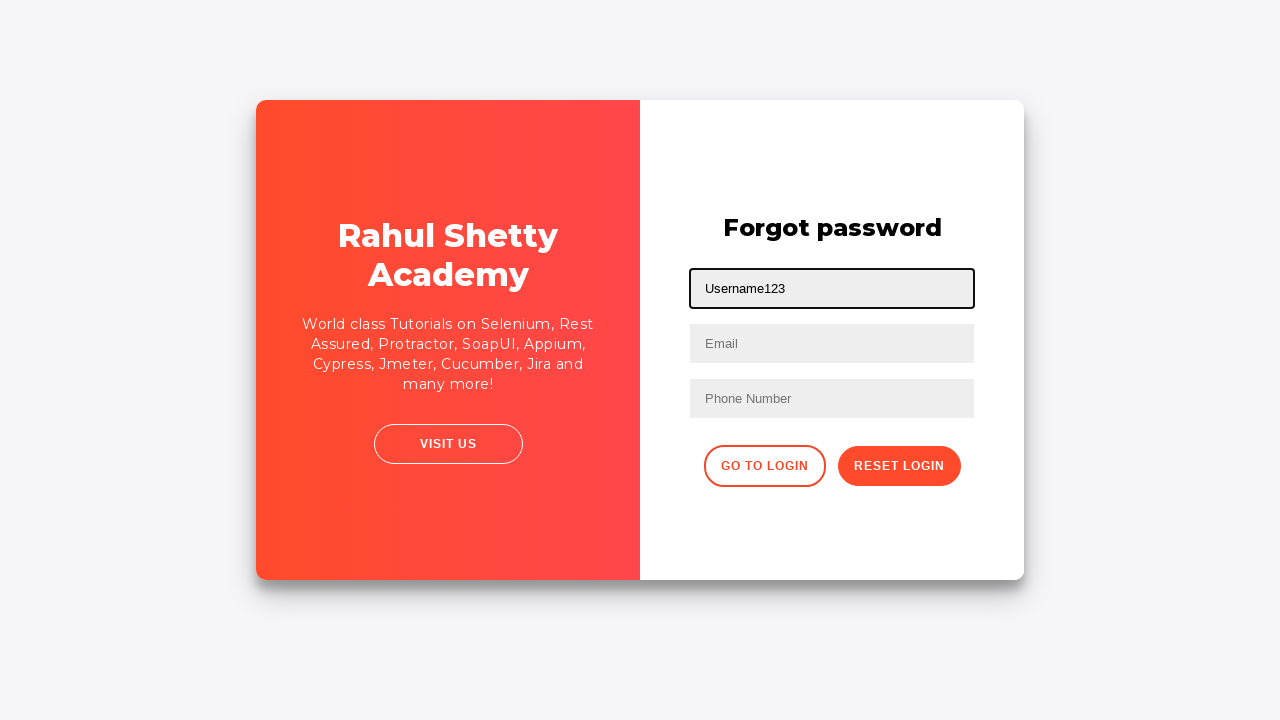

Filled email field in password reset form on //input[@placeholder='Email']
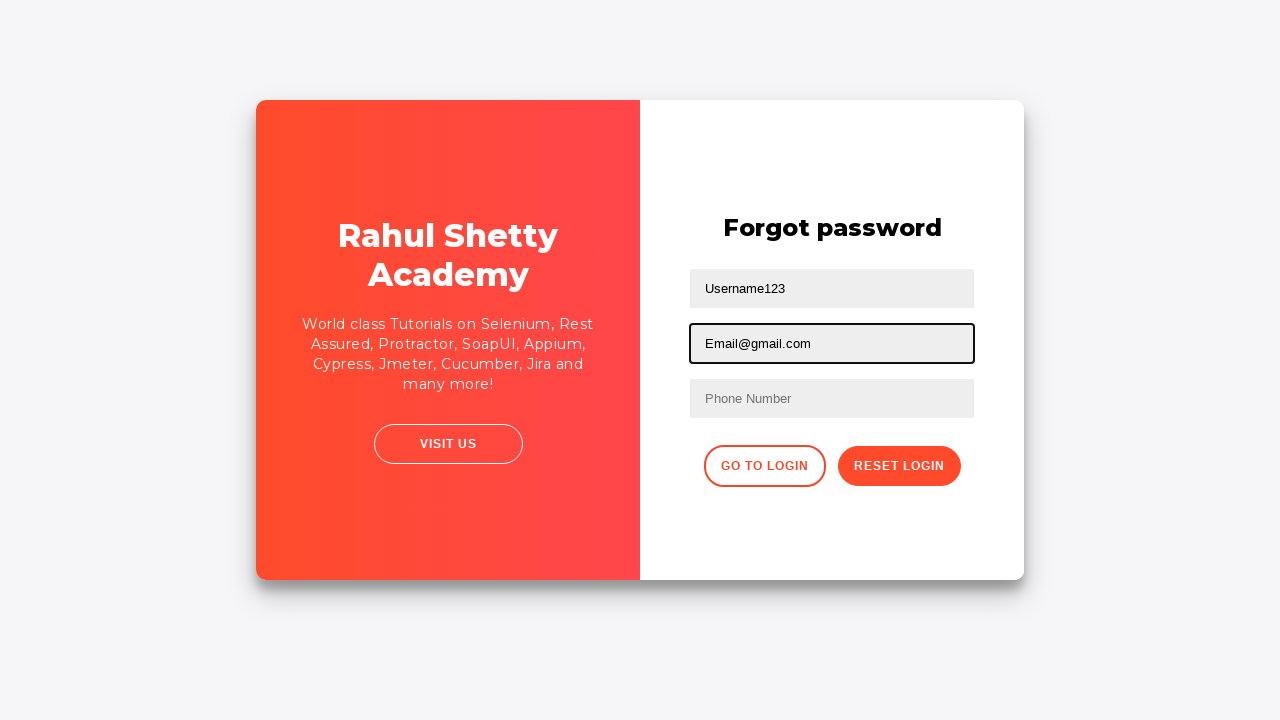

Cleared the second text field in password reset form on //input[@type='text'][2]
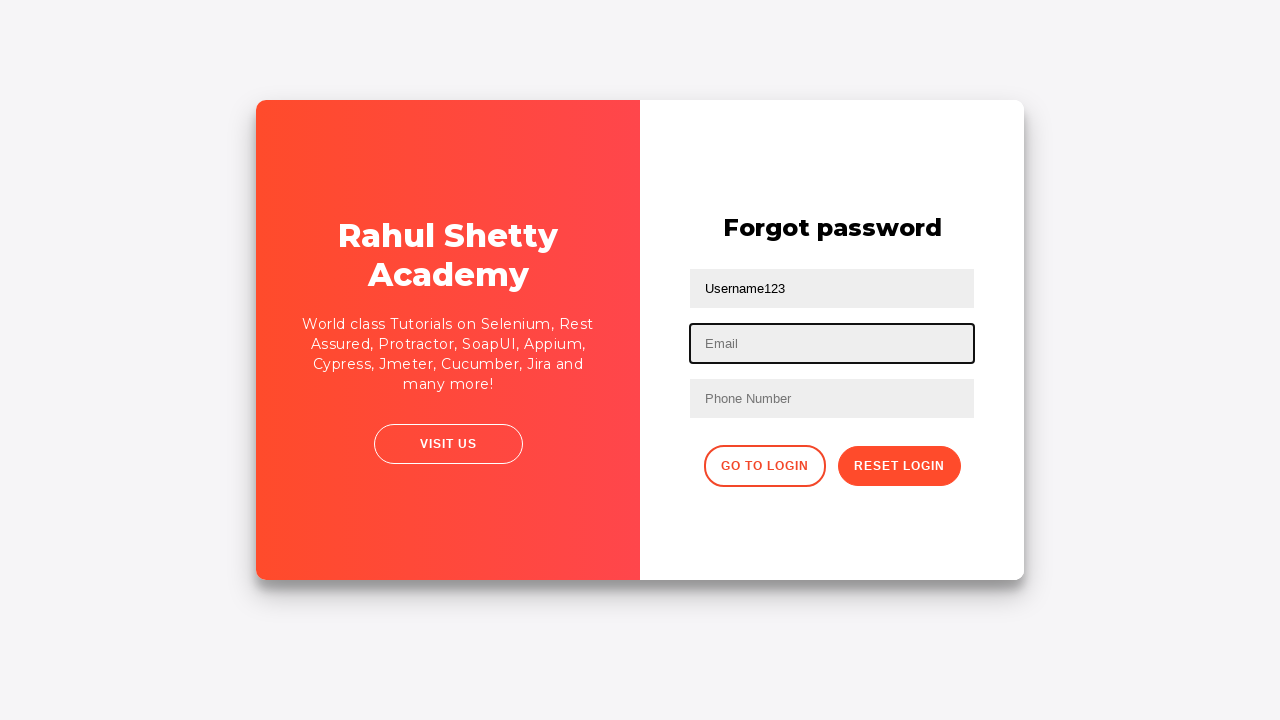

Filled third text field with email on input[type='text']:nth-child(3)
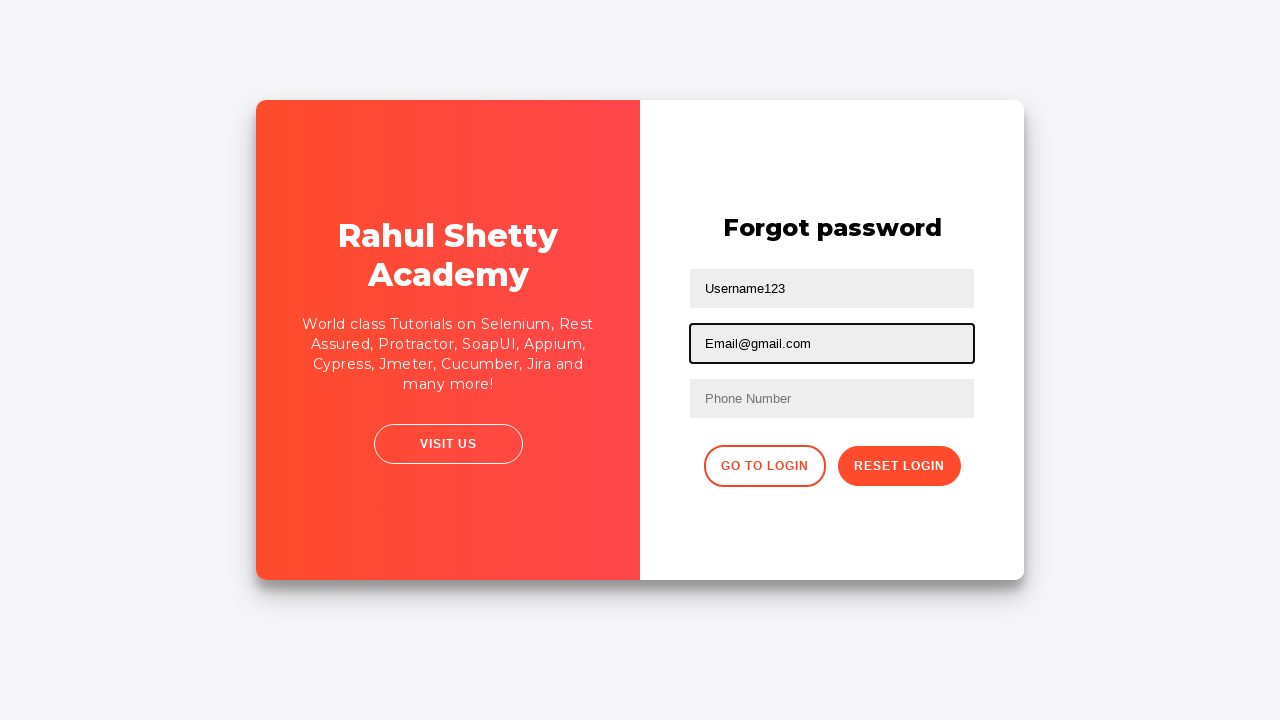

Filled phone number field in password reset form on //form/input[3]
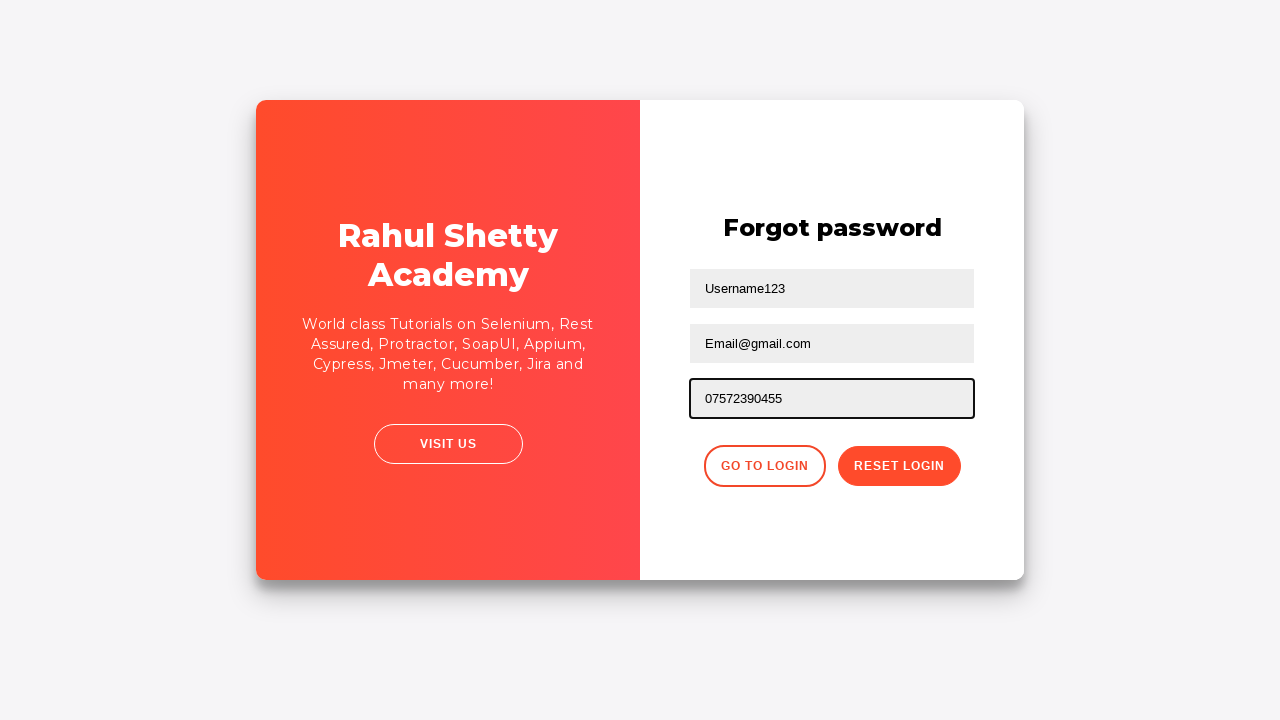

Clicked reset password button at (899, 466) on .reset-pwd-btn
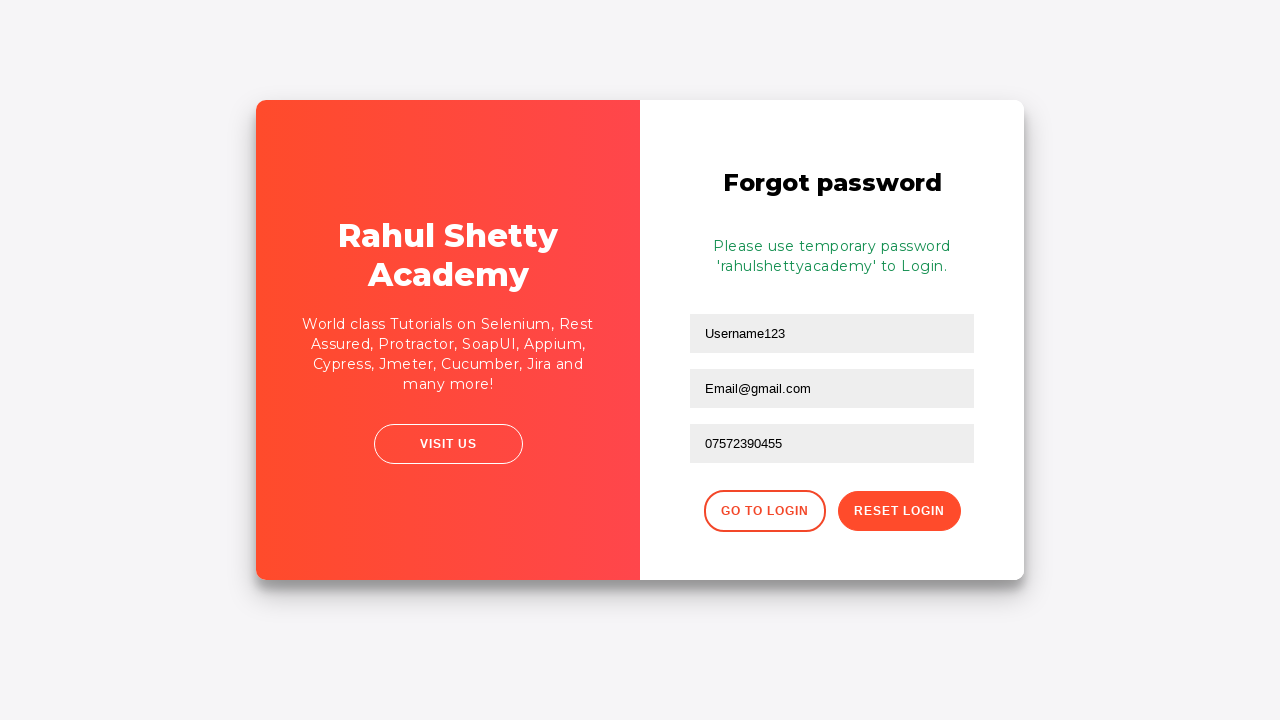

Password reset success message appeared
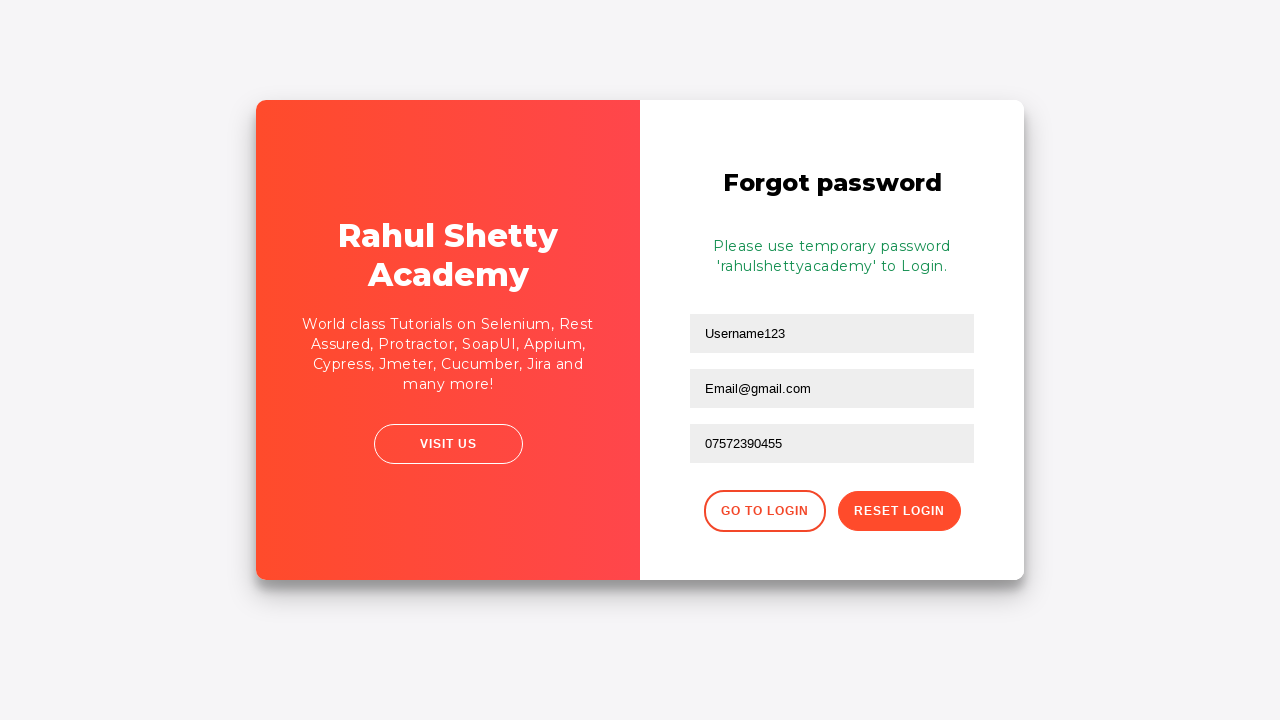

Clicked button to return to login page at (764, 511) on .go-to-login-btn
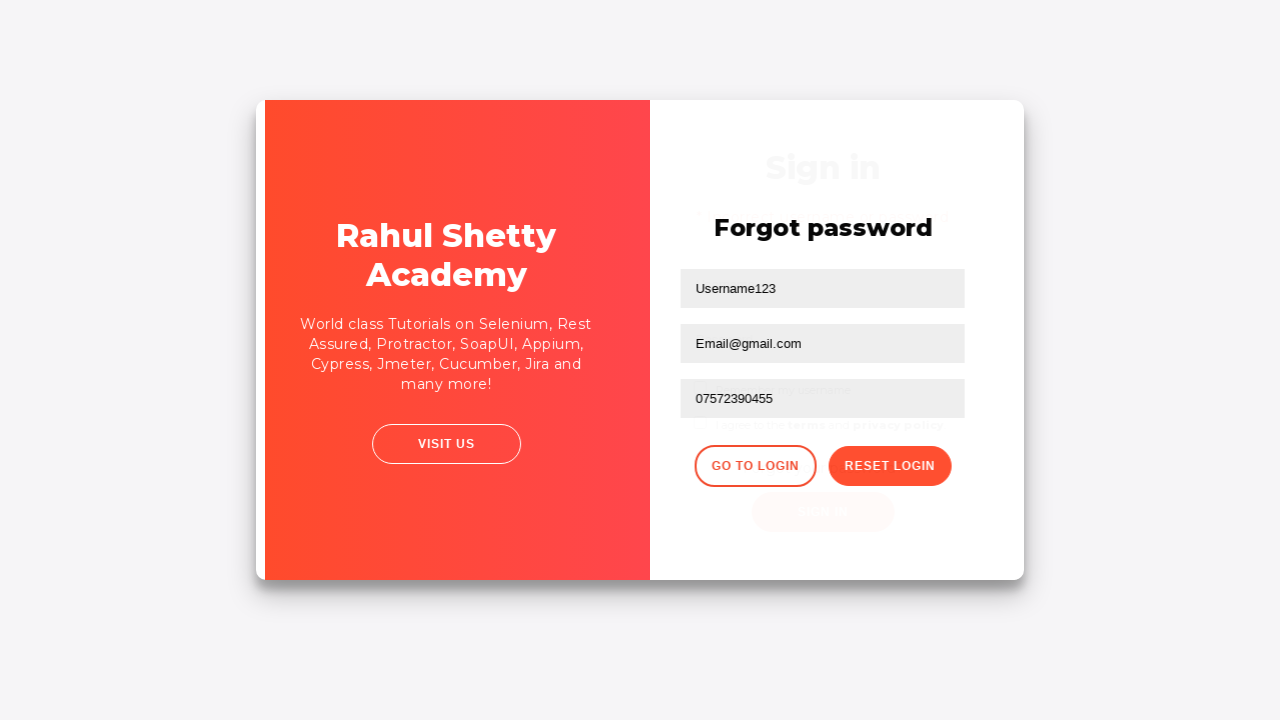

Filled username field with correct username on //input[@placeholder='Name']
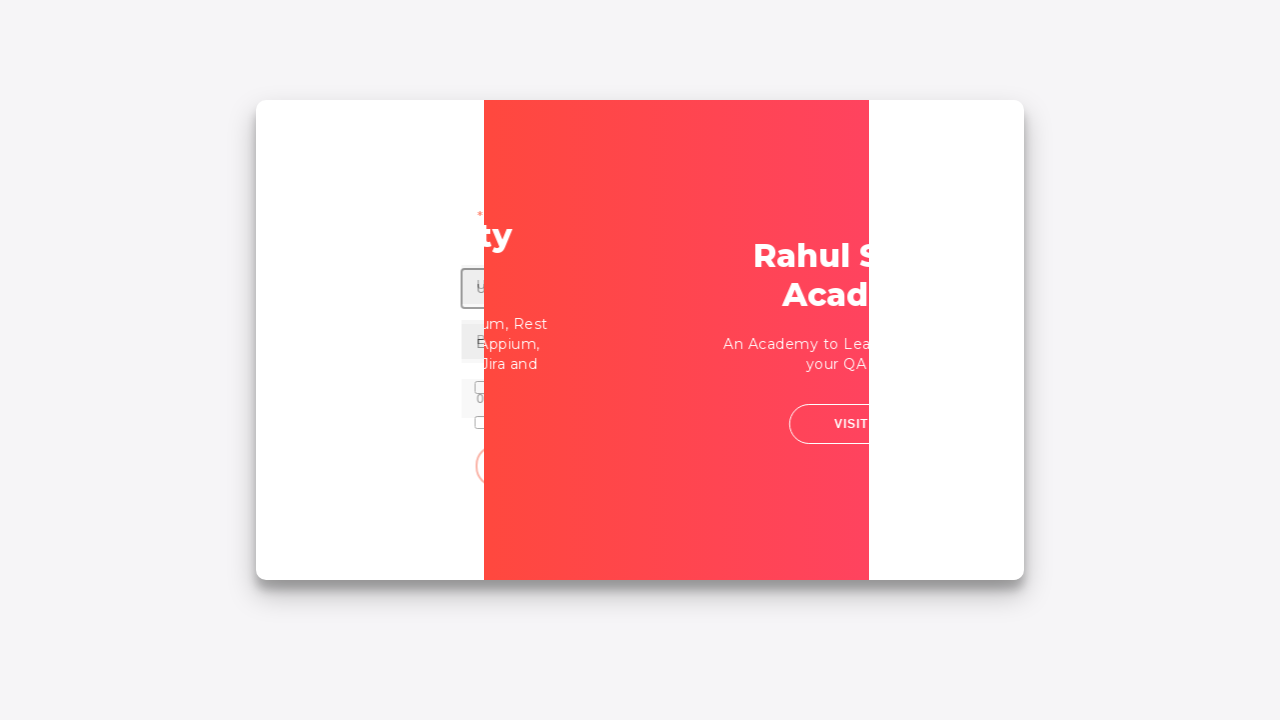

Filled password field with correct password on input[name='inputPassword']
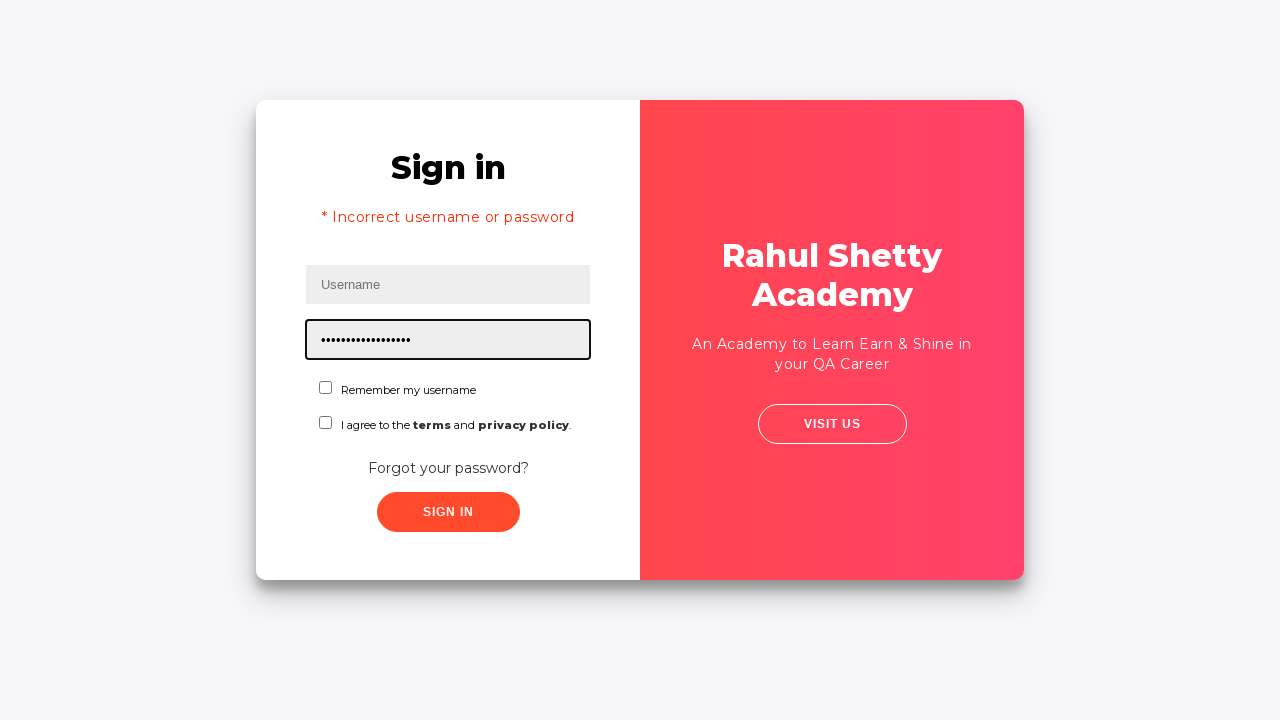

Waited before checking agreement checkboxes
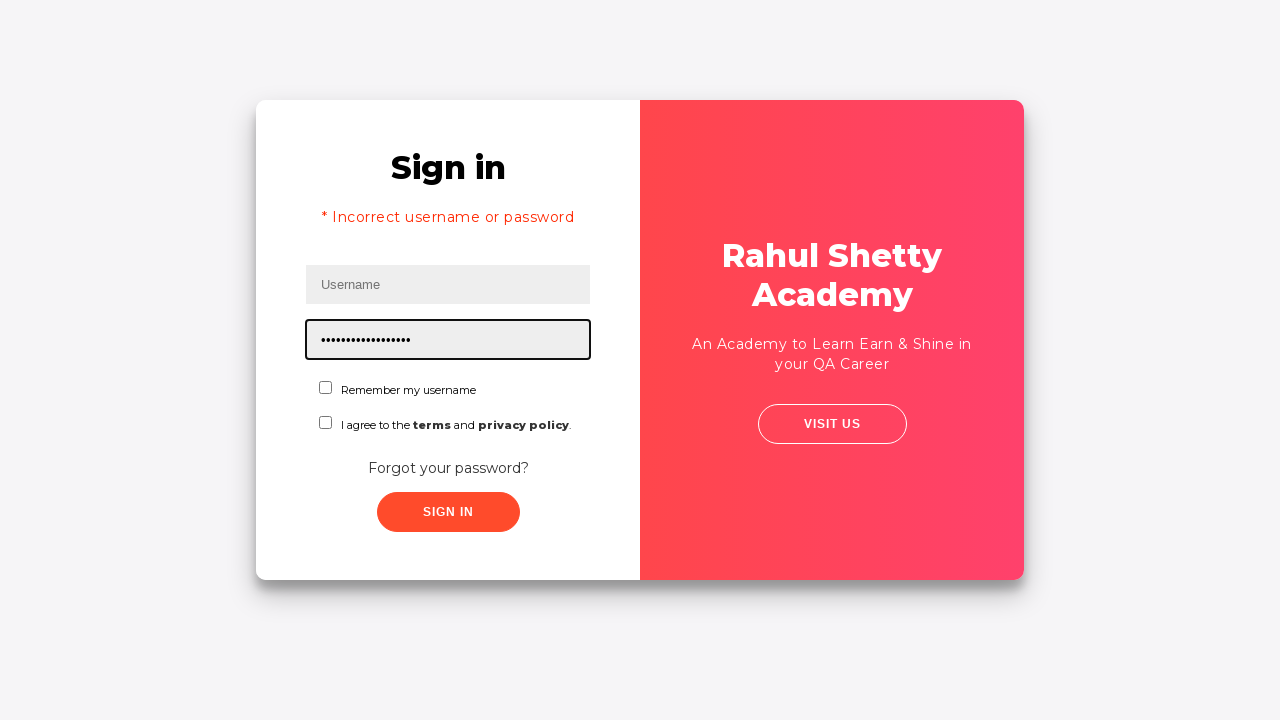

Checked first agreement checkbox at (326, 388) on #chkboxOne
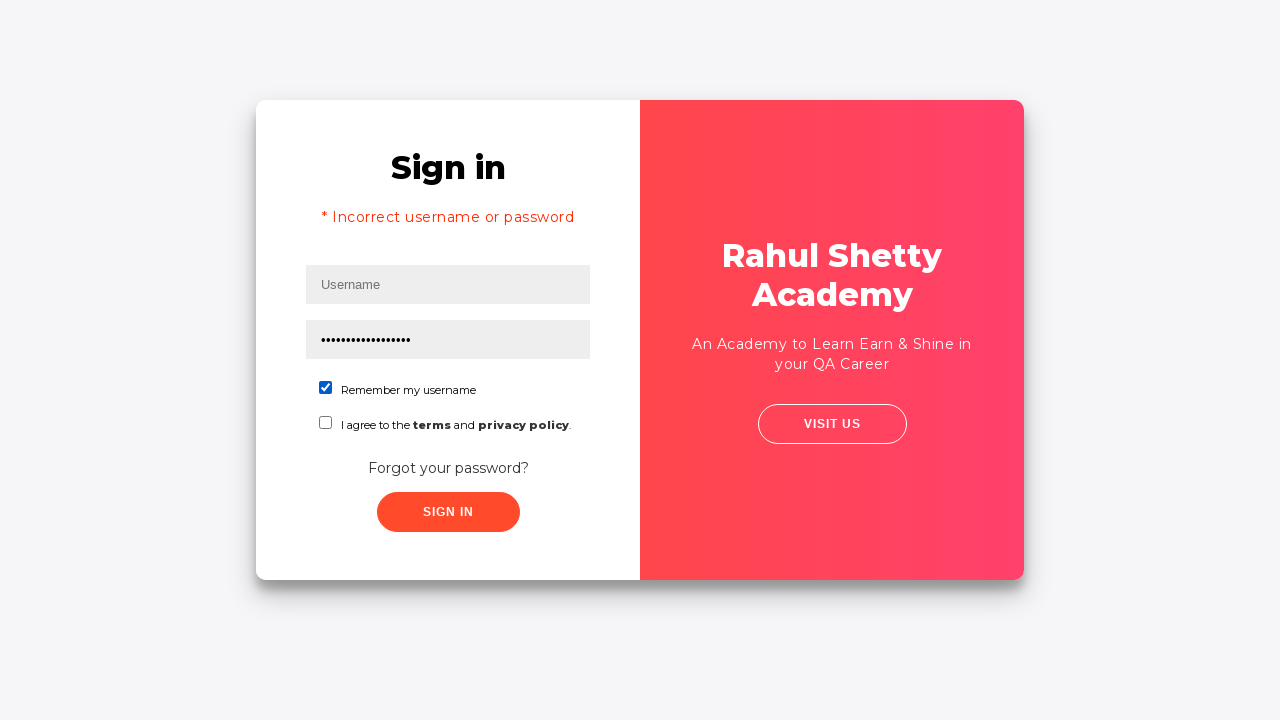

Checked second agreement checkbox at (326, 422) on #chkboxTwo
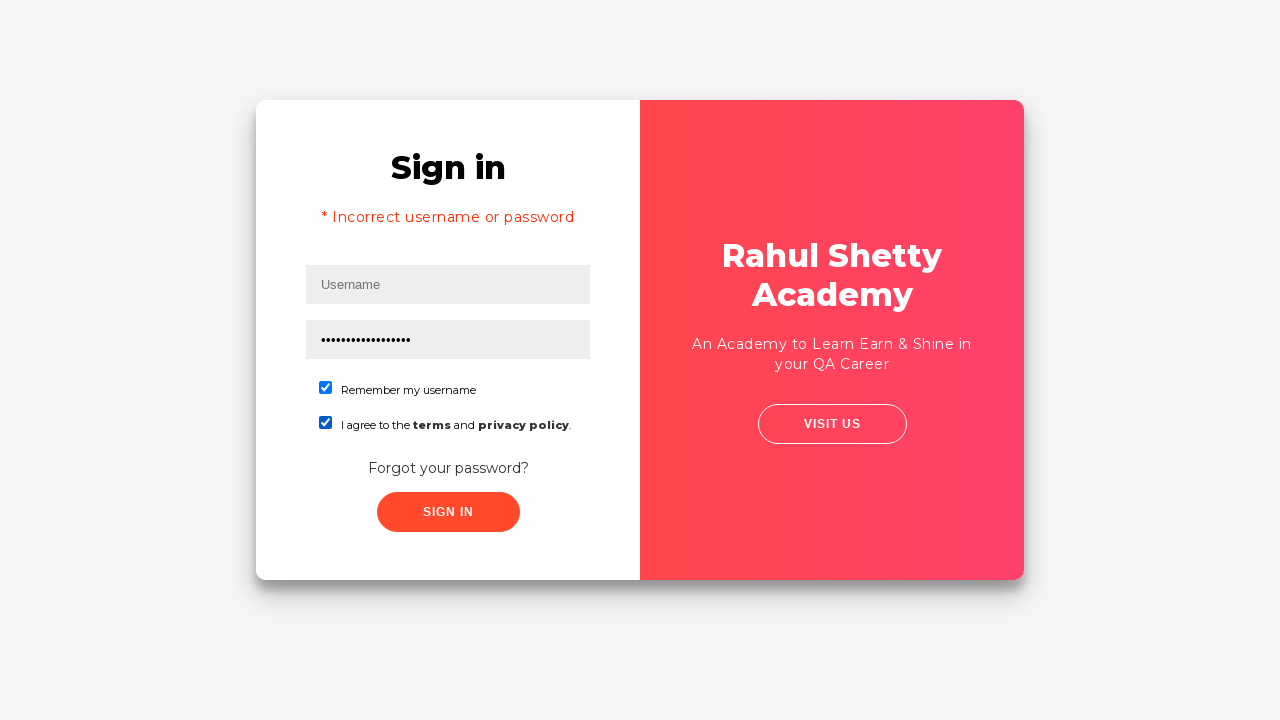

Clicked submit button to login with correct credentials at (448, 512) on button[type='submit']
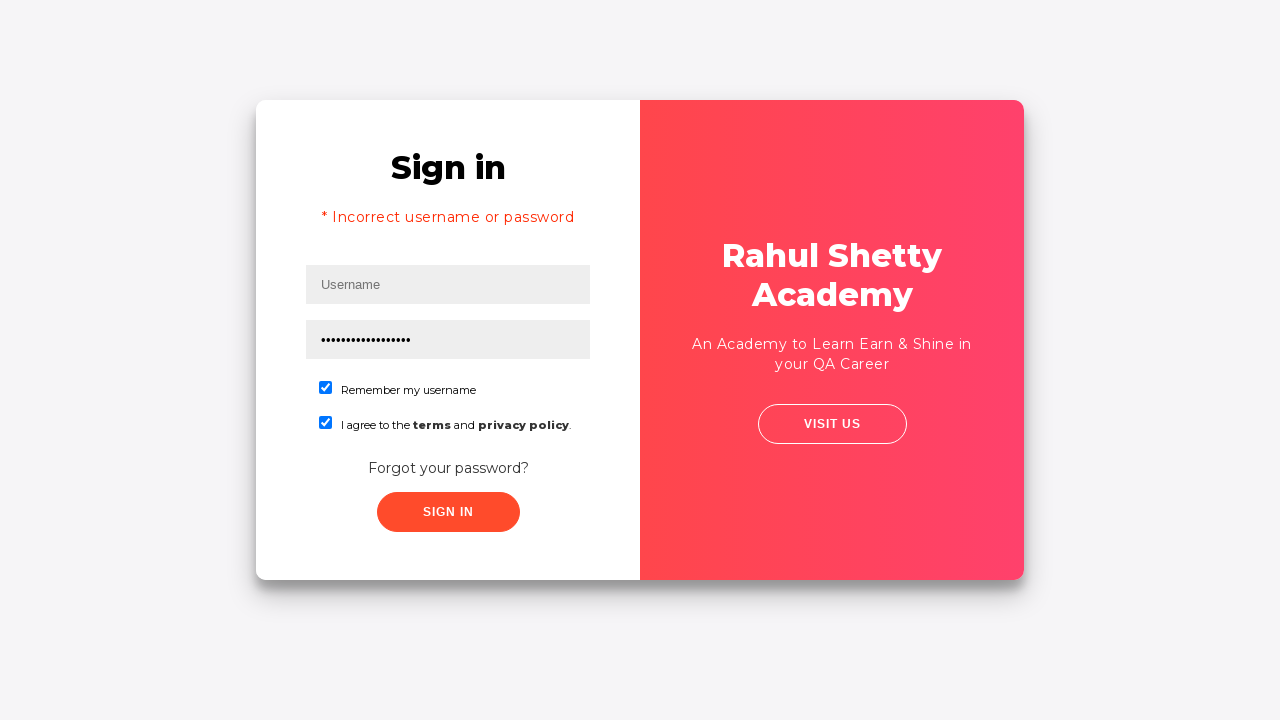

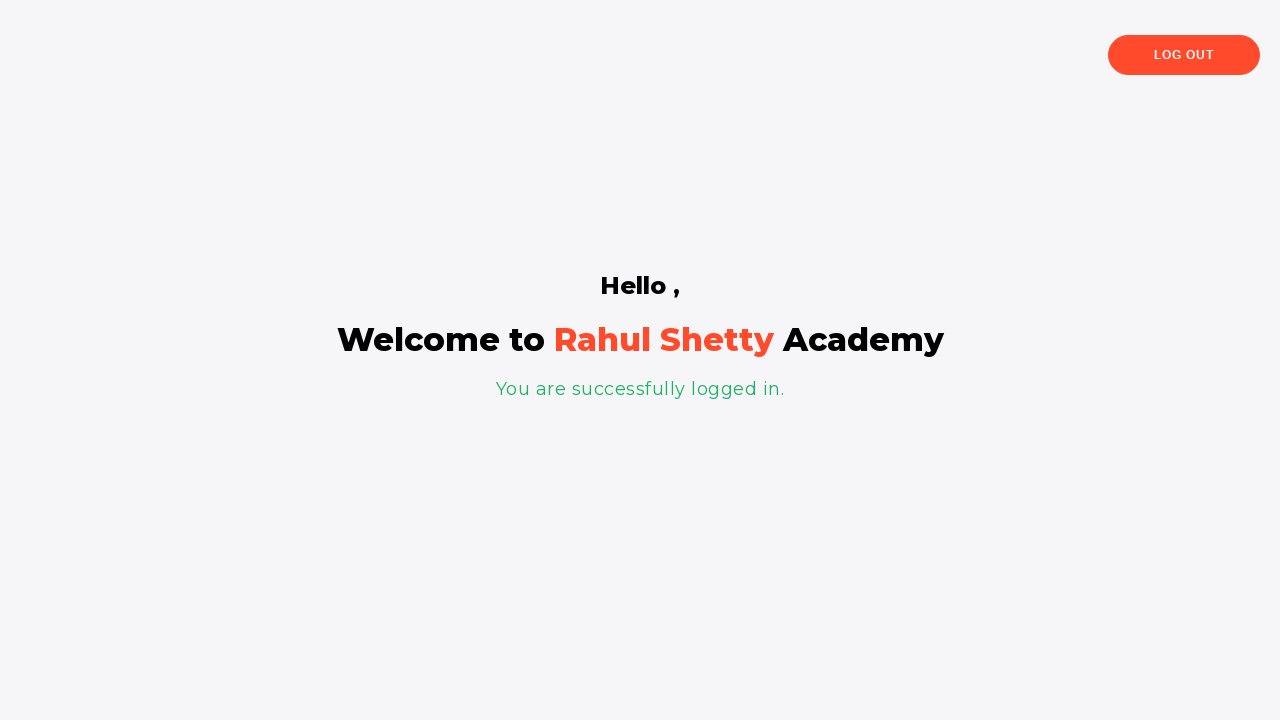